Tests the Python.org website search functionality by searching for "pycon" and verifying results are returned

Starting URL: http://www.python.org

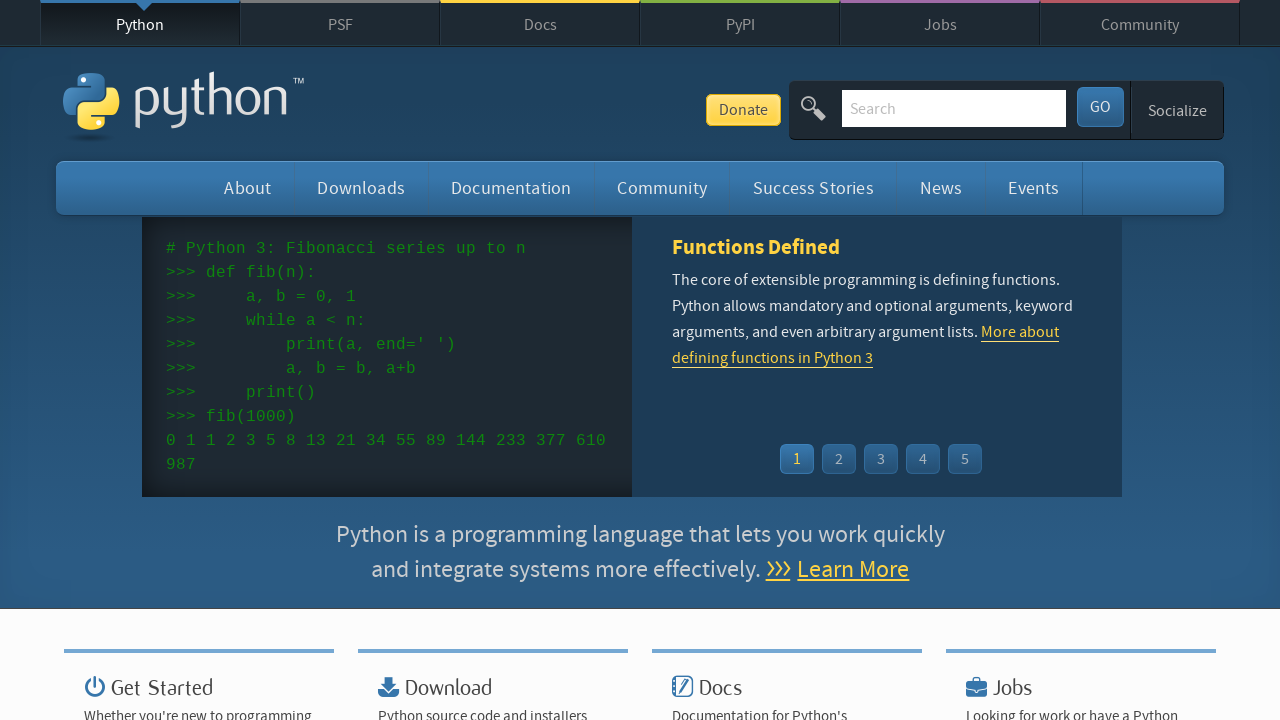

Filled search input field with 'pycon' on input[name='q']
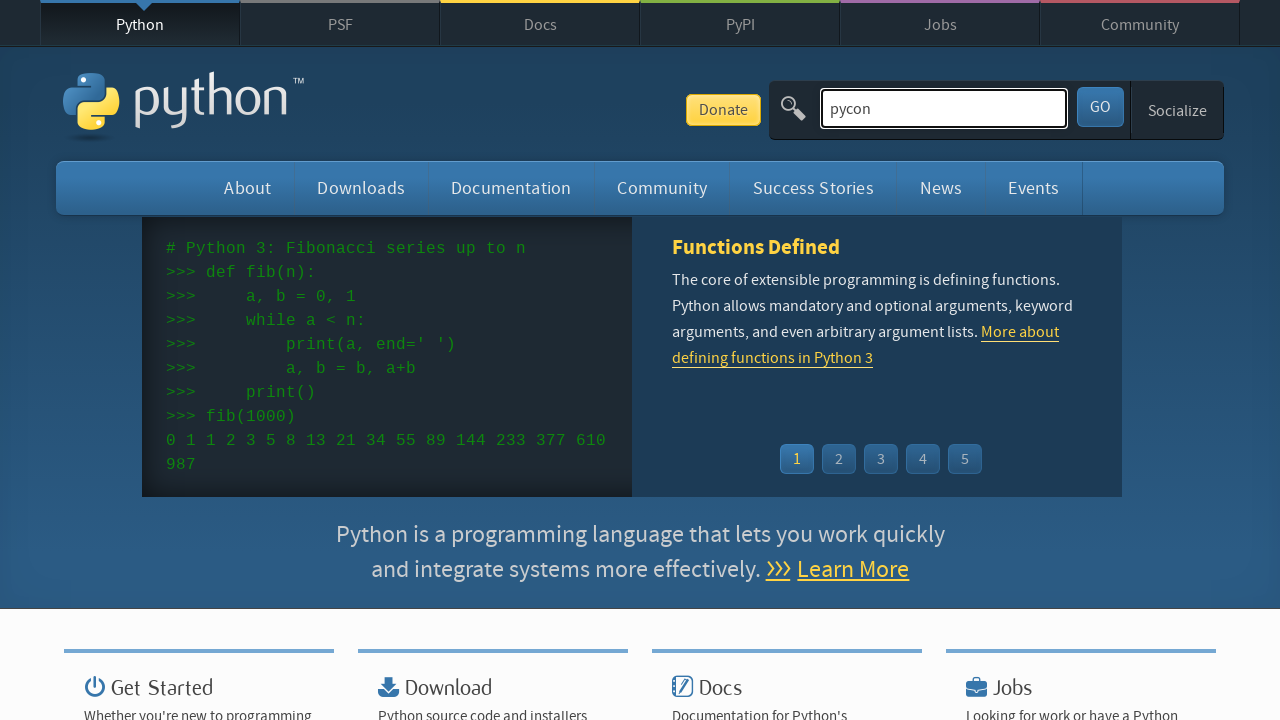

Pressed Enter to submit search query on input[name='q']
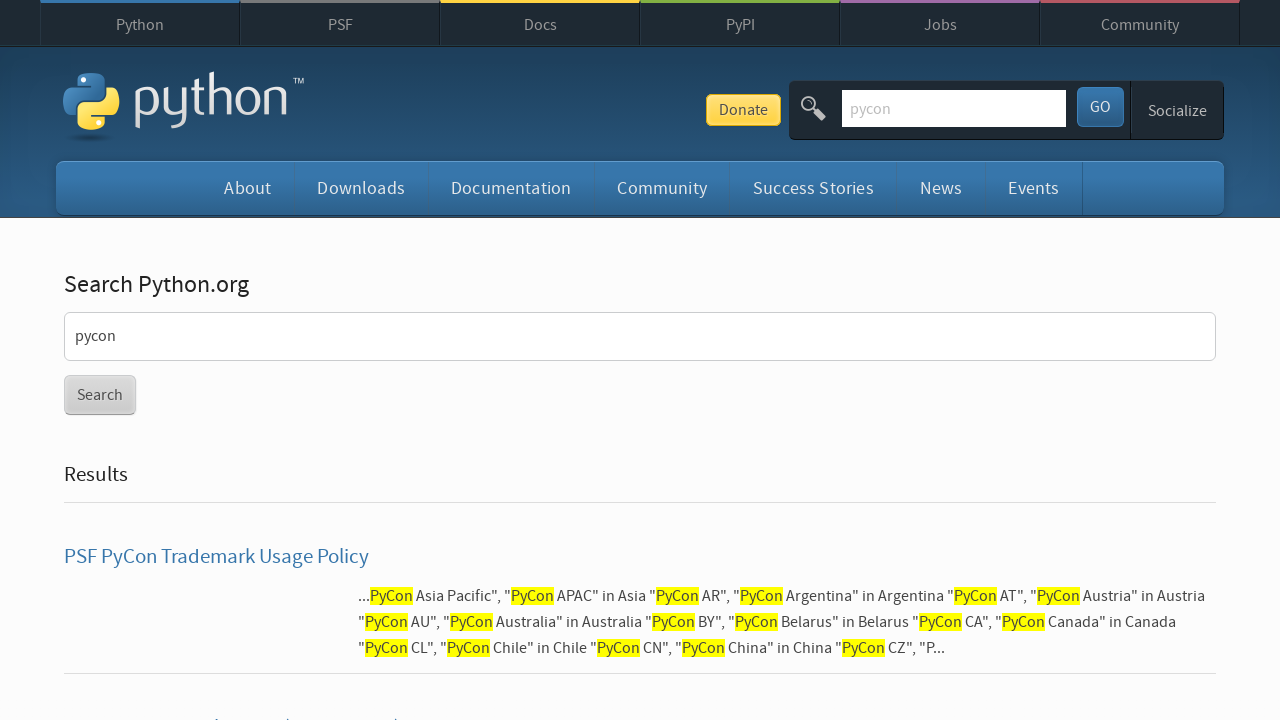

Waited for page to load (networkidle)
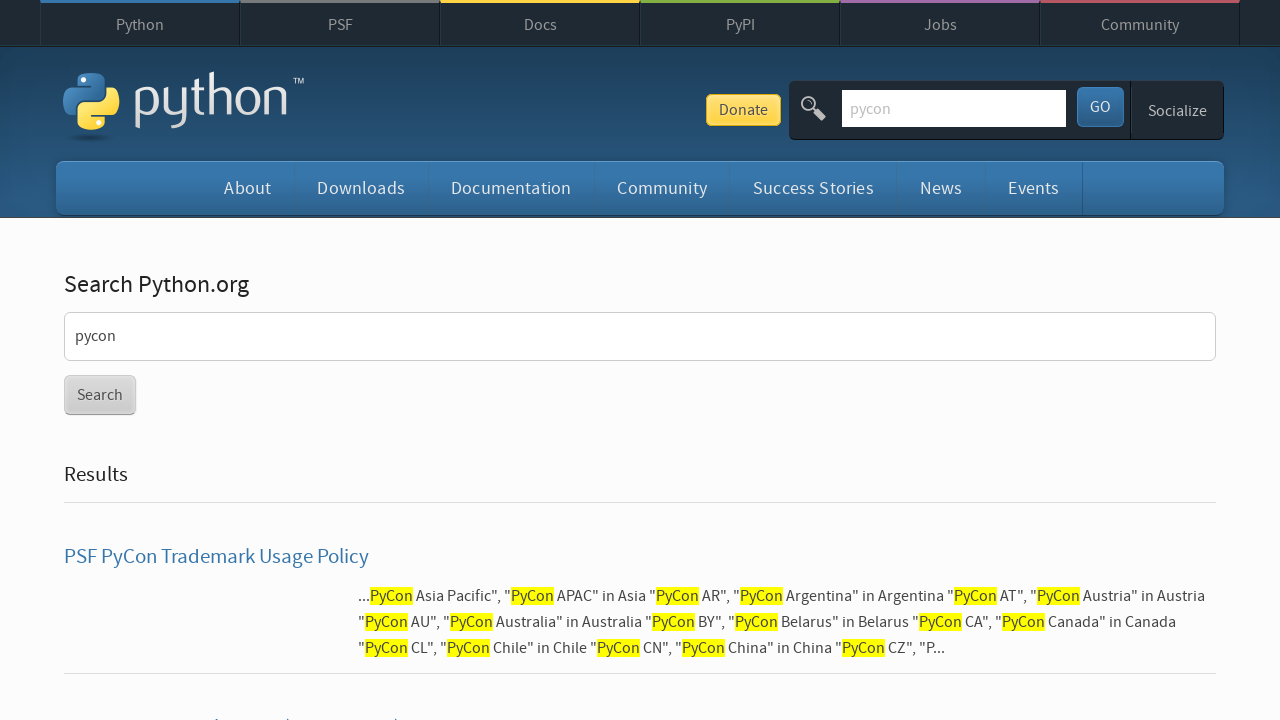

Verified that search results were returned (no 'No results found' message)
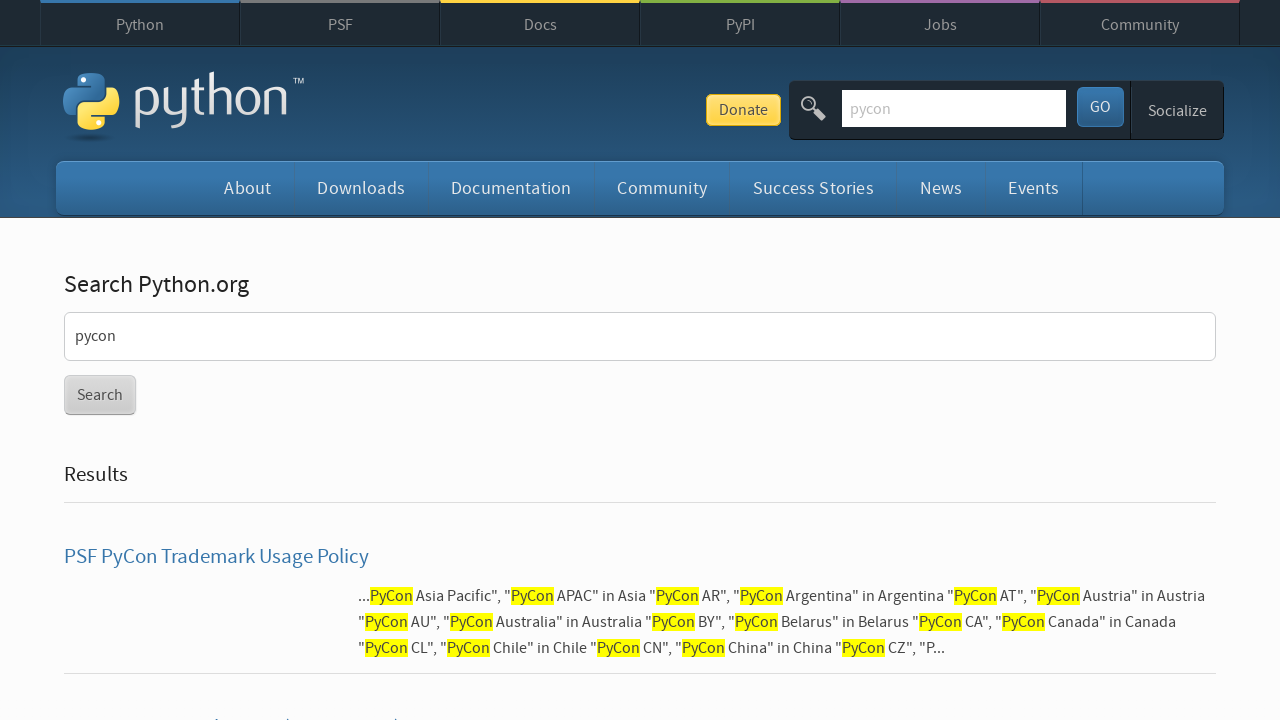

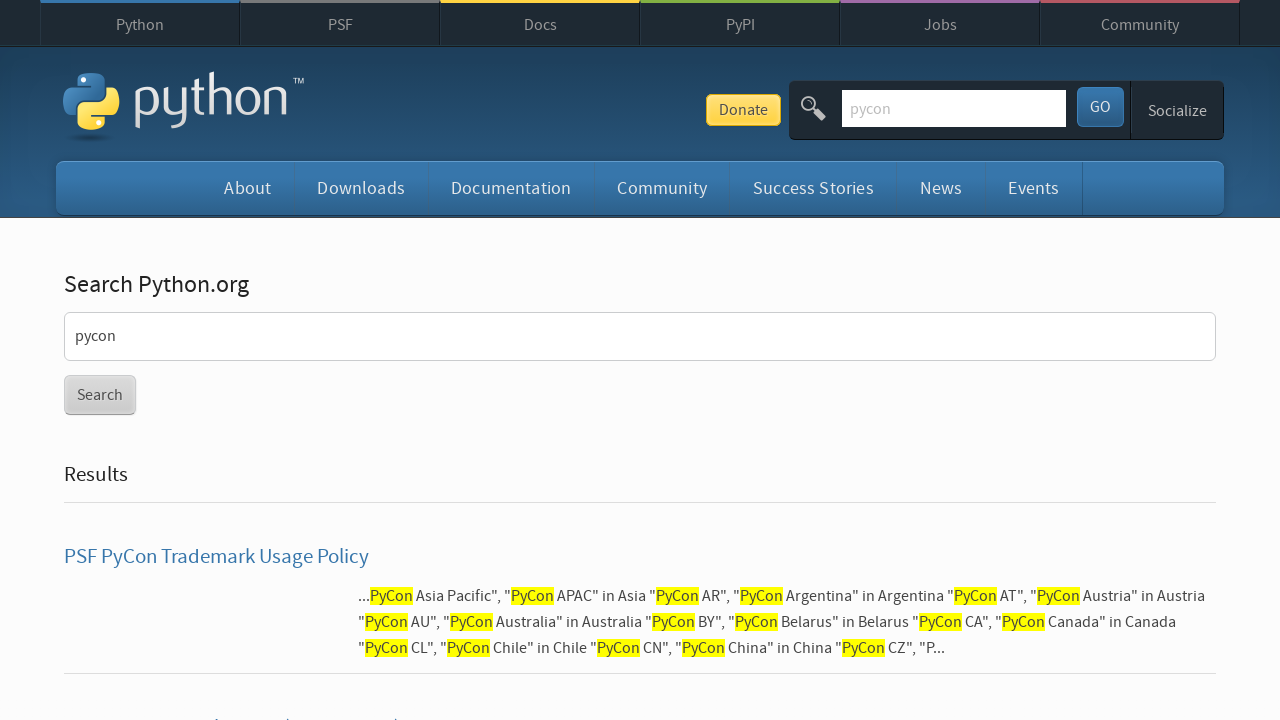